Navigates to the Watford Community Housing homepage and verifies that the page loads successfully

Starting URL: https://www.wcht.org.uk

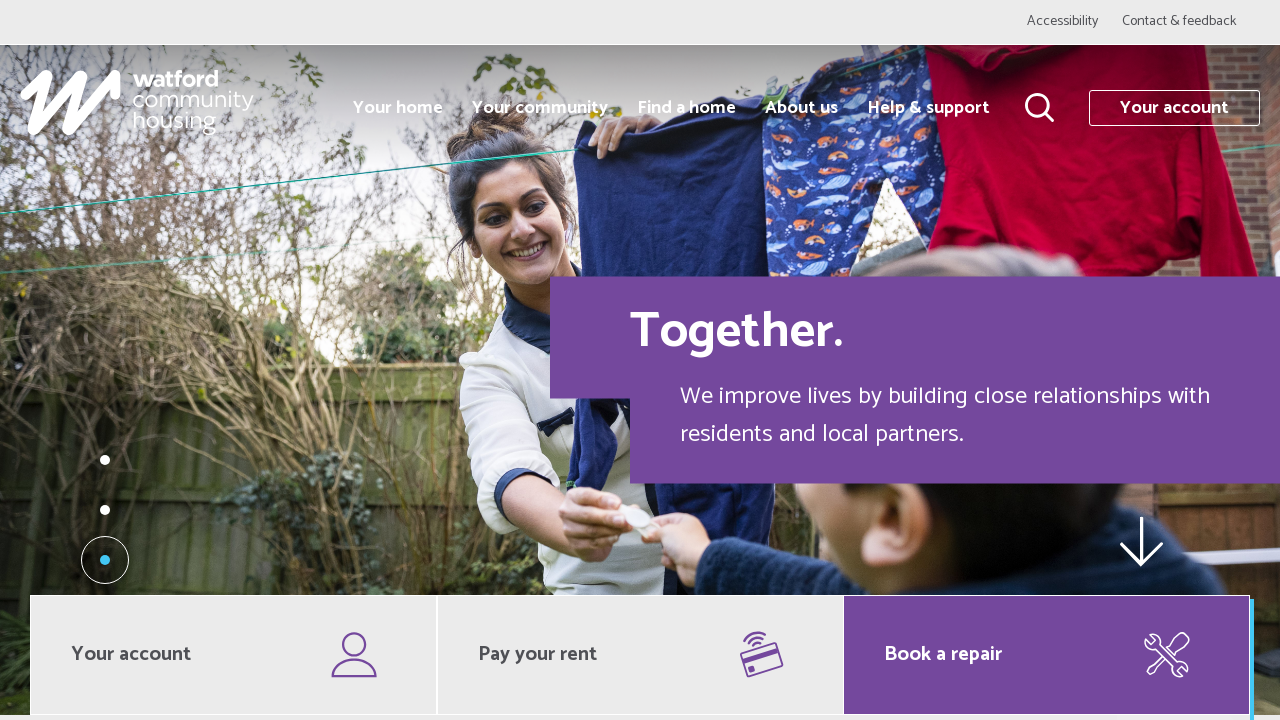

Waited for page to reach domcontentloaded state
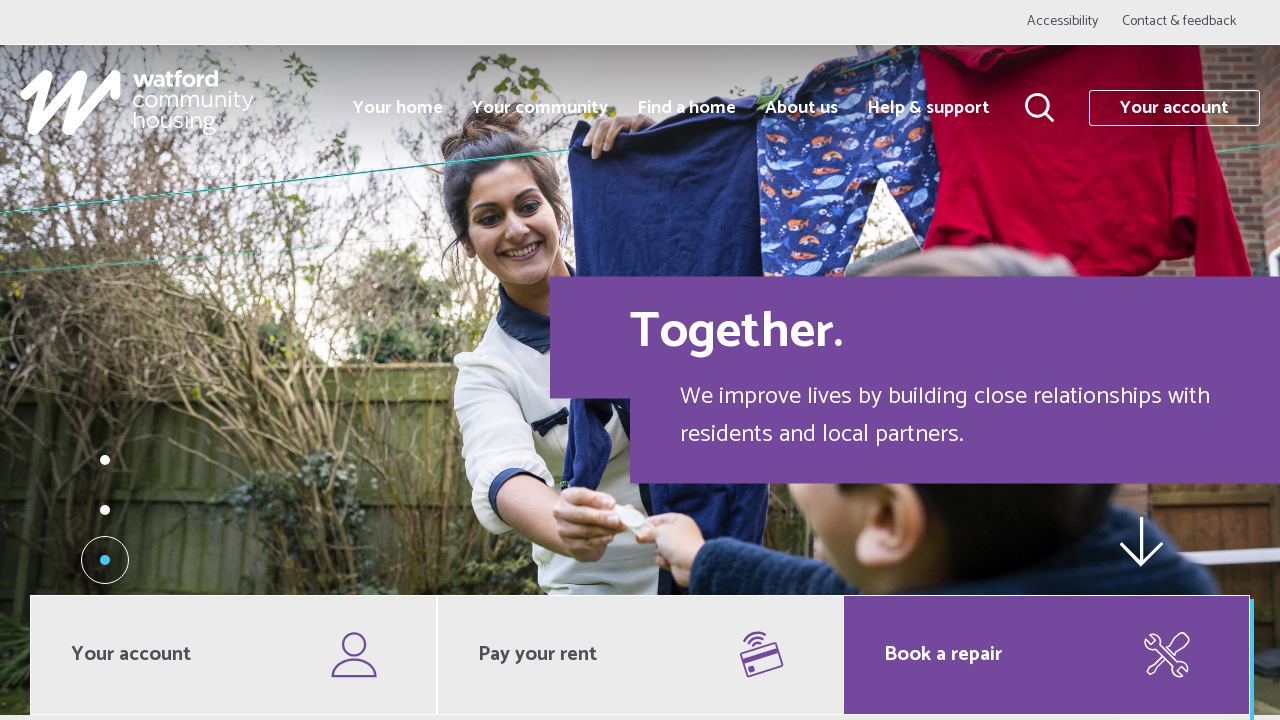

Retrieved page title: Watford Community Housing homepage | Watford Community Housing
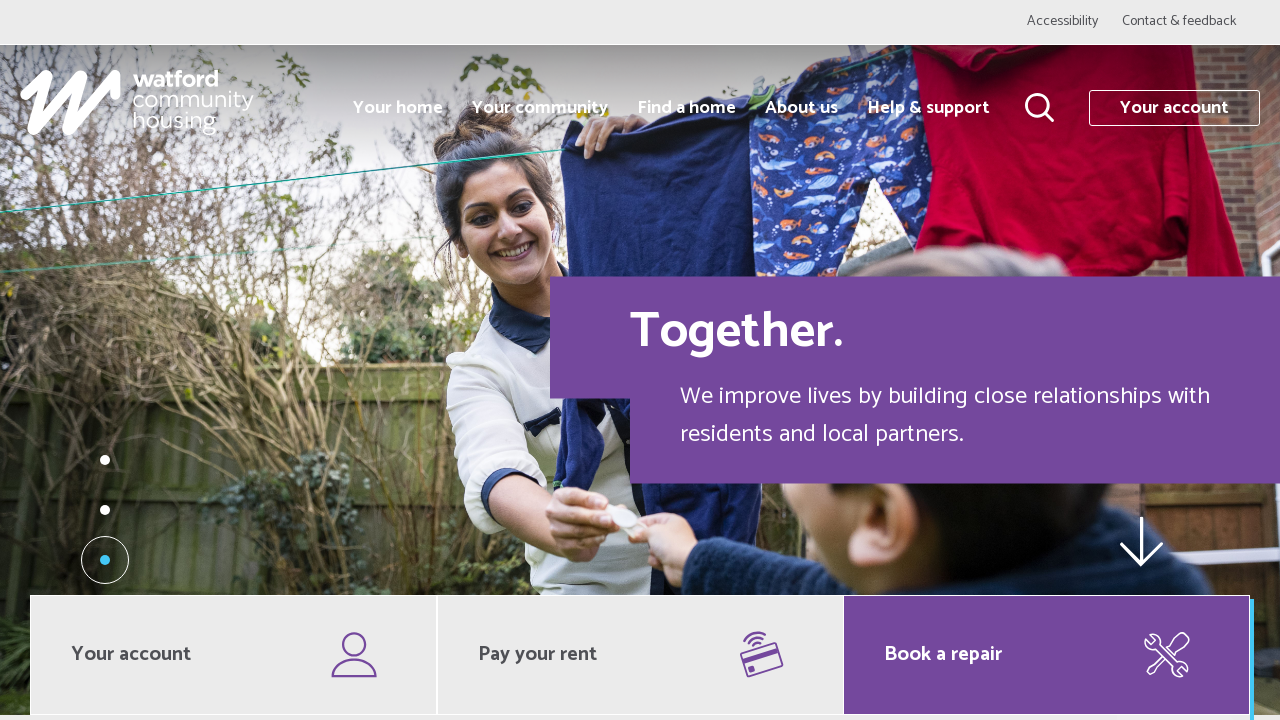

Verified body element is visible - page loaded successfully
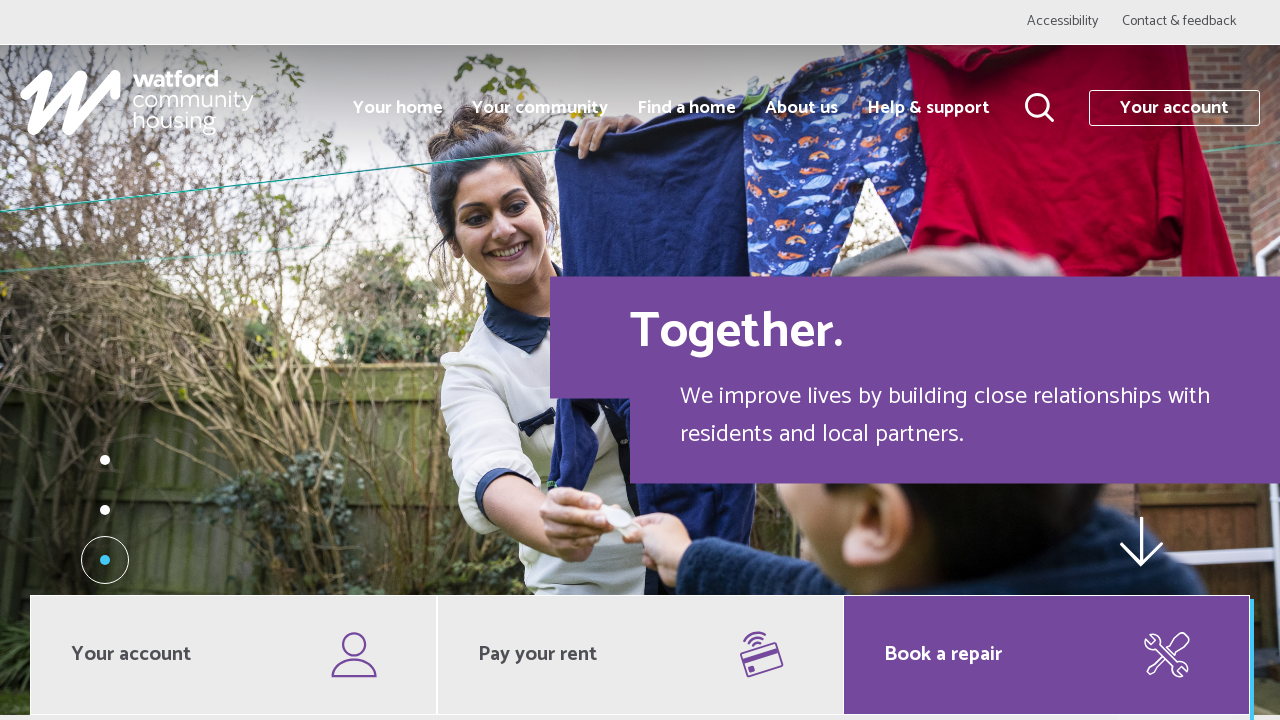

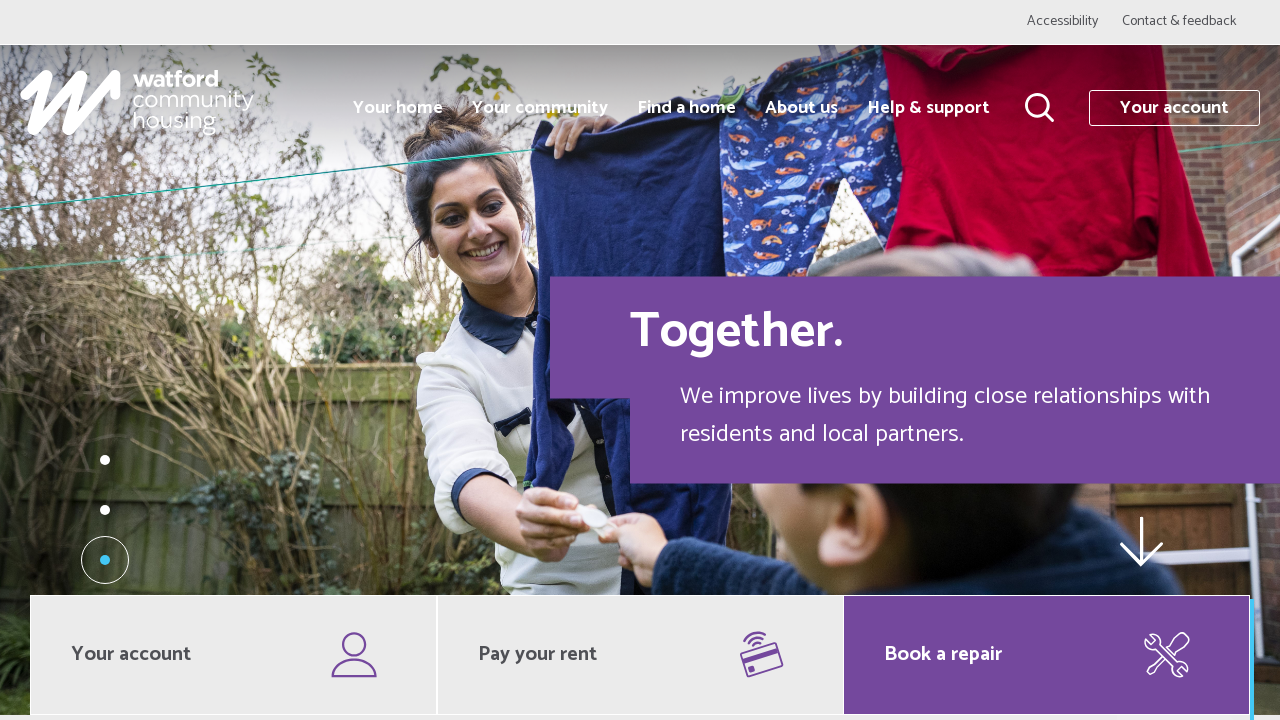